Navigates to a dummy automation website, clicks on a SauceDemo.com link, and switches back to the original window

Starting URL: https://ultimateqa.com/dummy-automation-websites/

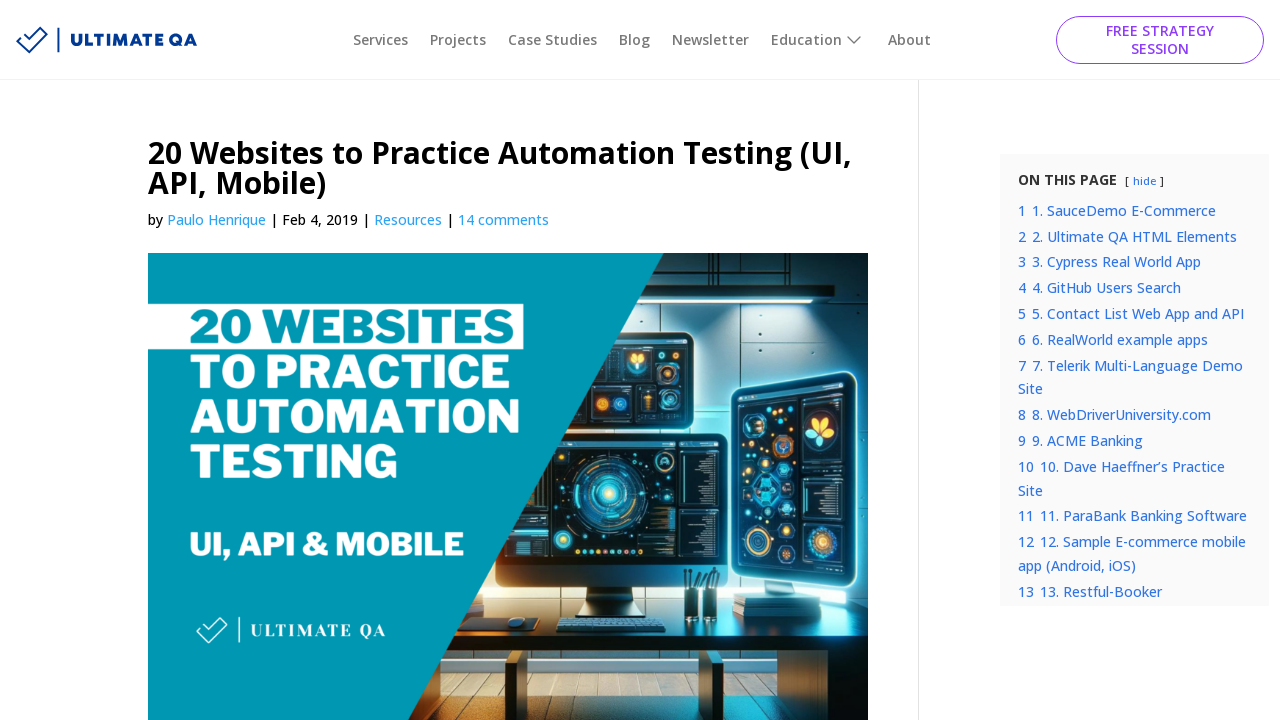

Navigated to Ultimate QA dummy automation websites page
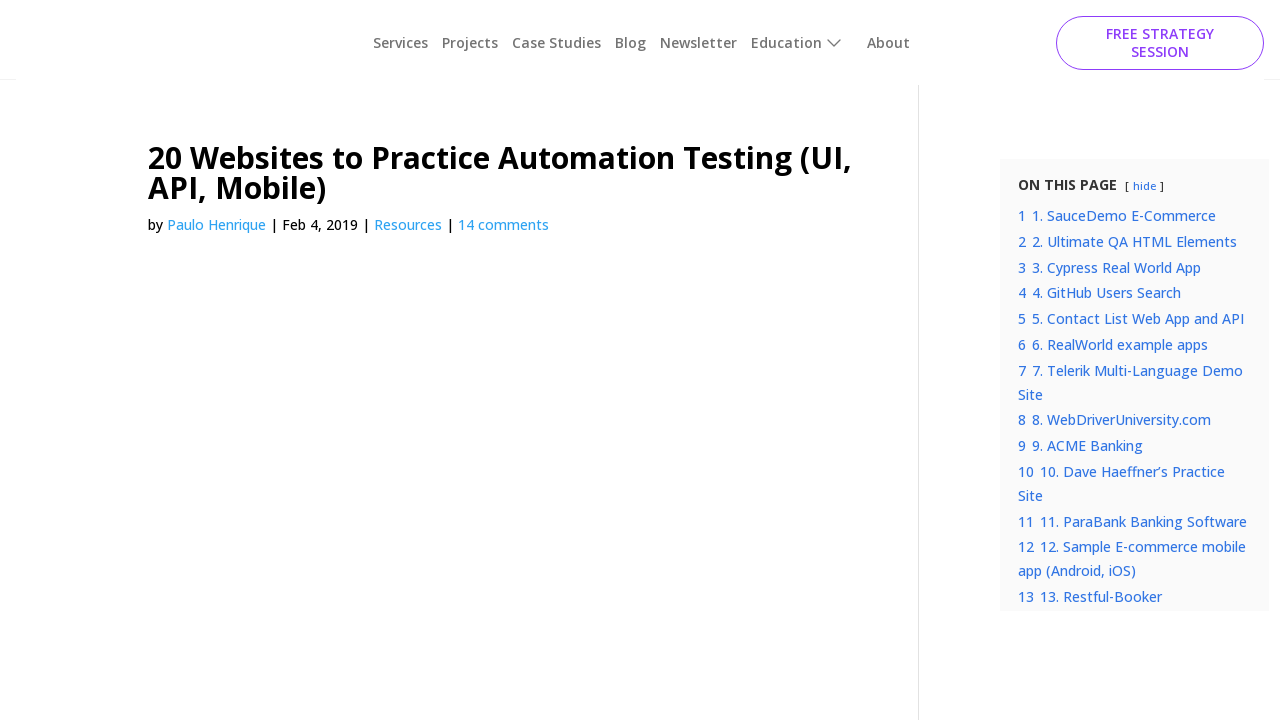

Clicked on SauceDemo.com link at (223, 360) on text=SauceDemo.com
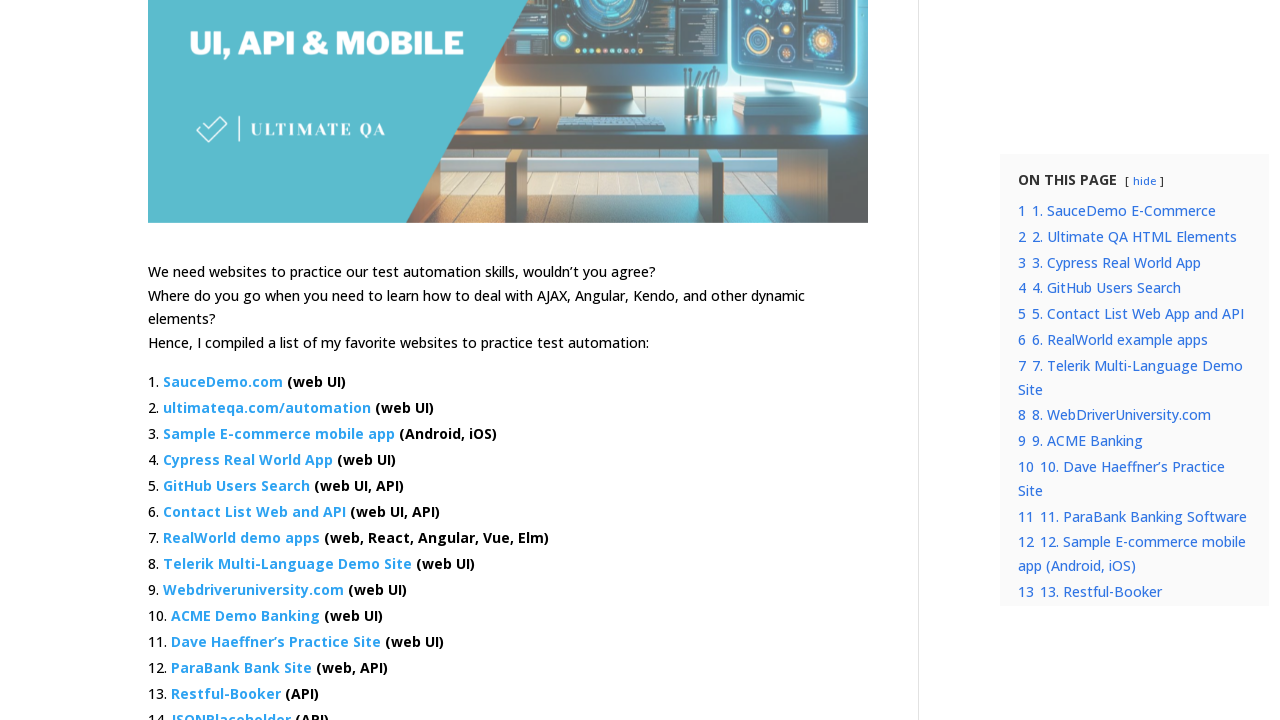

Retrieved all open pages in context
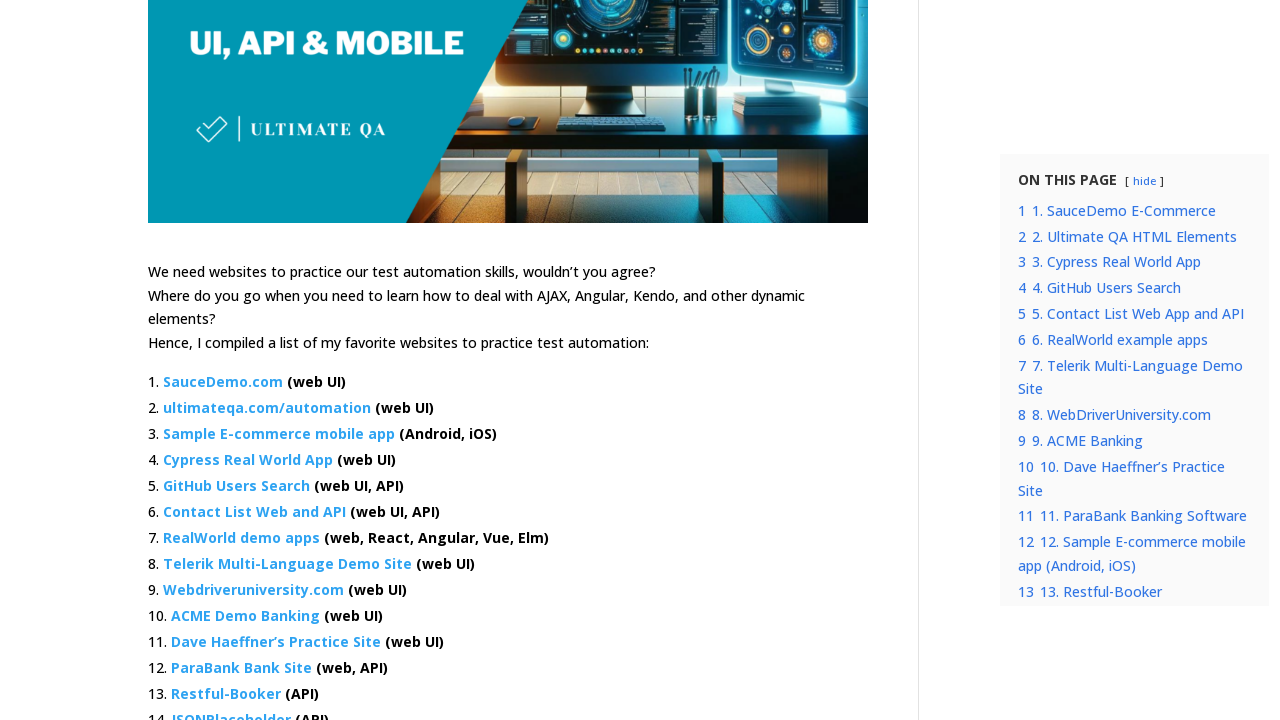

Switched focus back to the original page
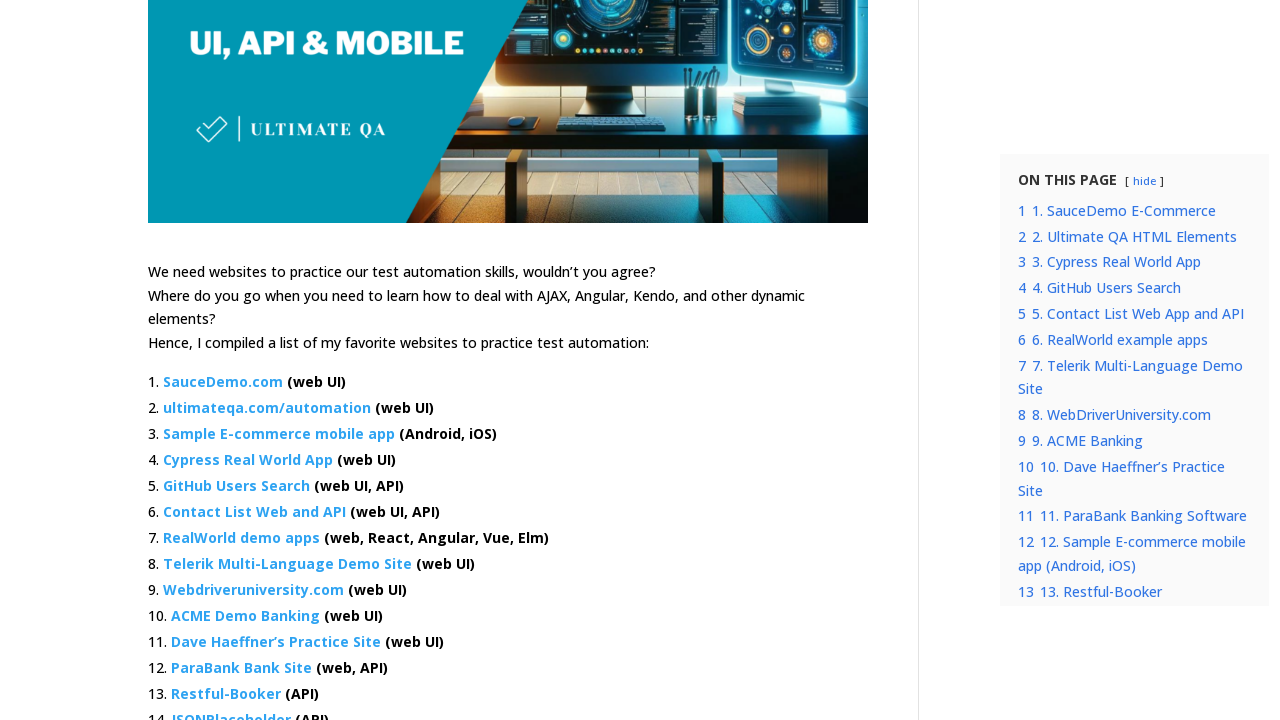

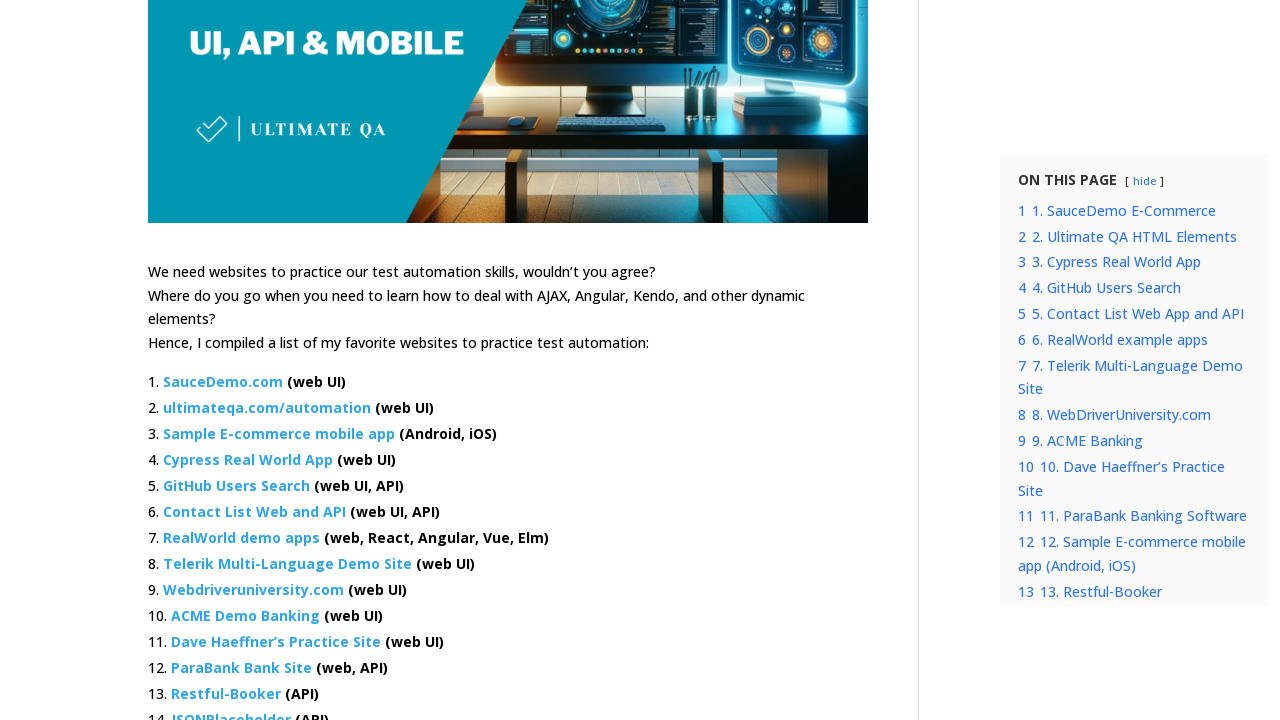